Solves a mathematical problem on a form by calculating a formula based on a value from the page, then submits the answer along with checkbox selections

Starting URL: http://suninjuly.github.io/math.html

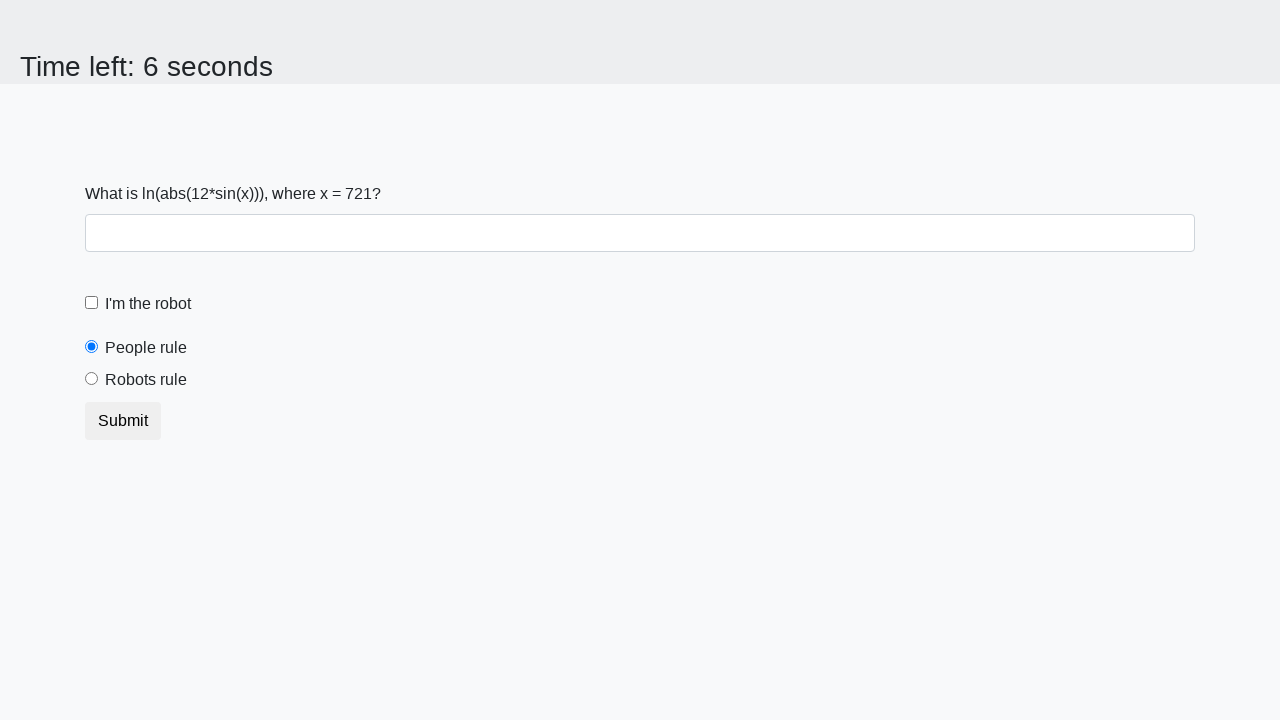

Retrieved the value of x from the page
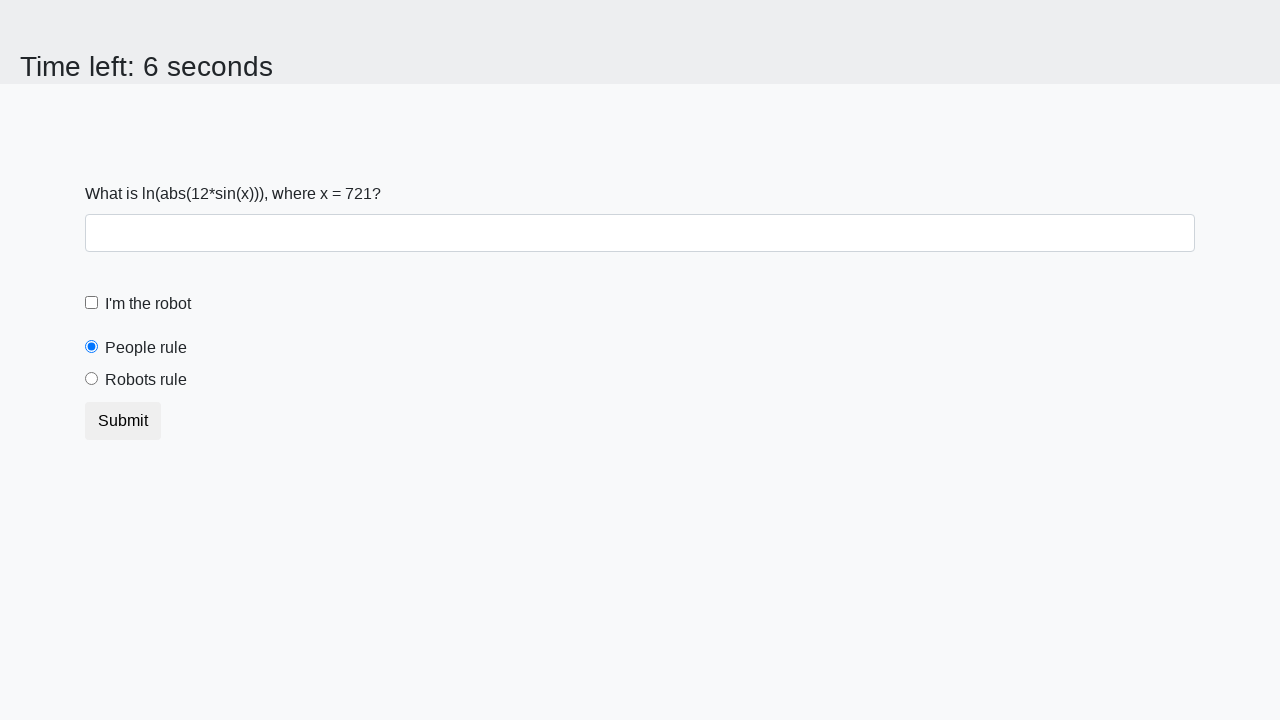

Calculated the mathematical formula: log(abs(12 * sin(x)))
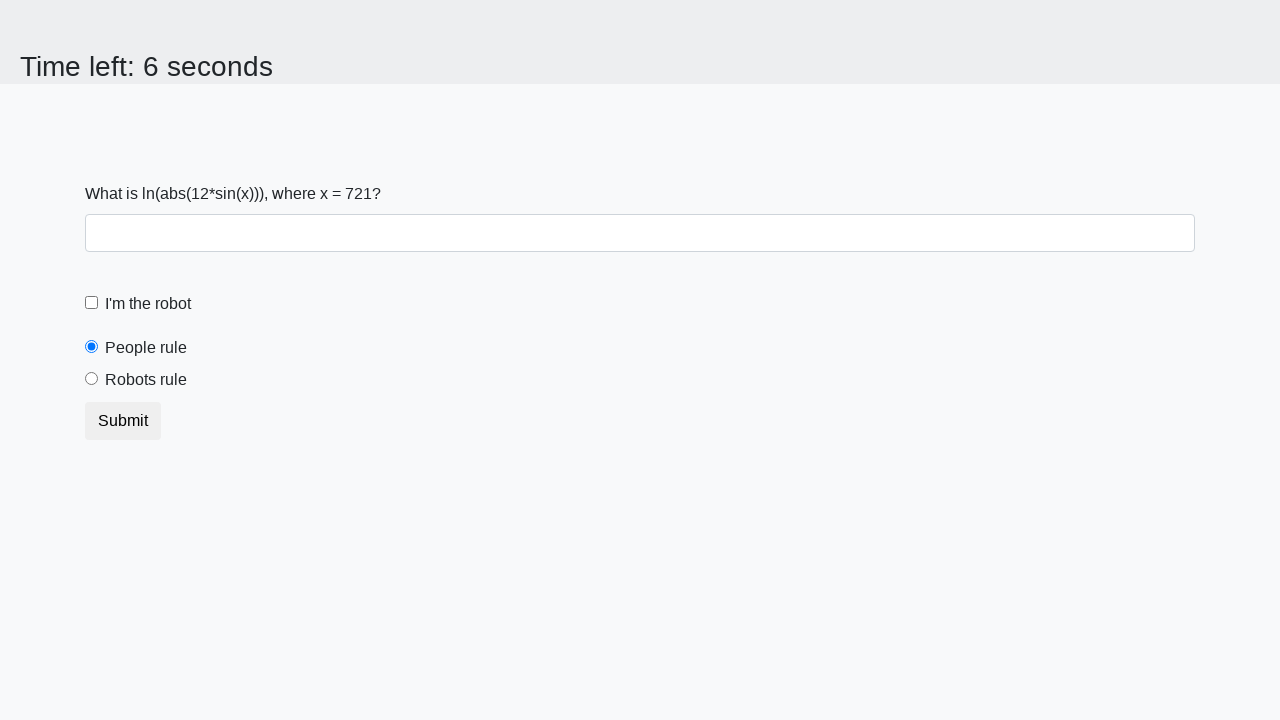

Filled answer field with calculated result: 2.4848965876511264 on #answer
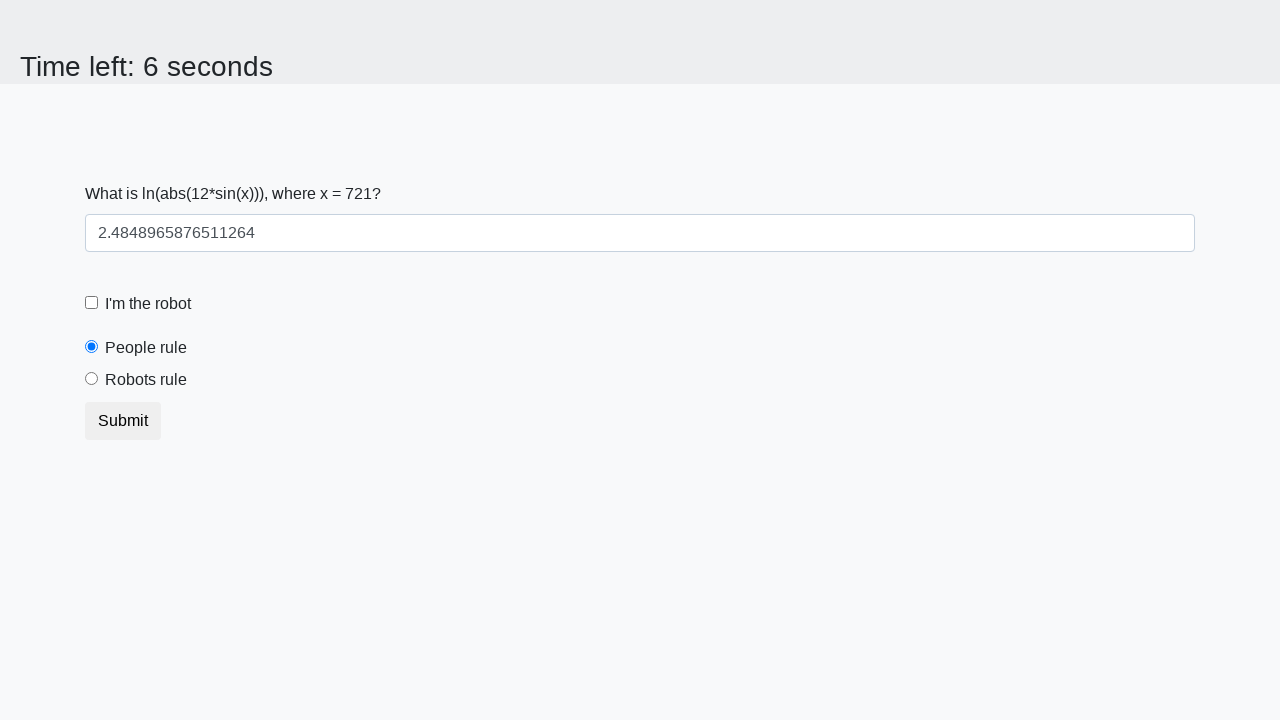

Clicked the robot checkbox at (92, 303) on #robotCheckbox
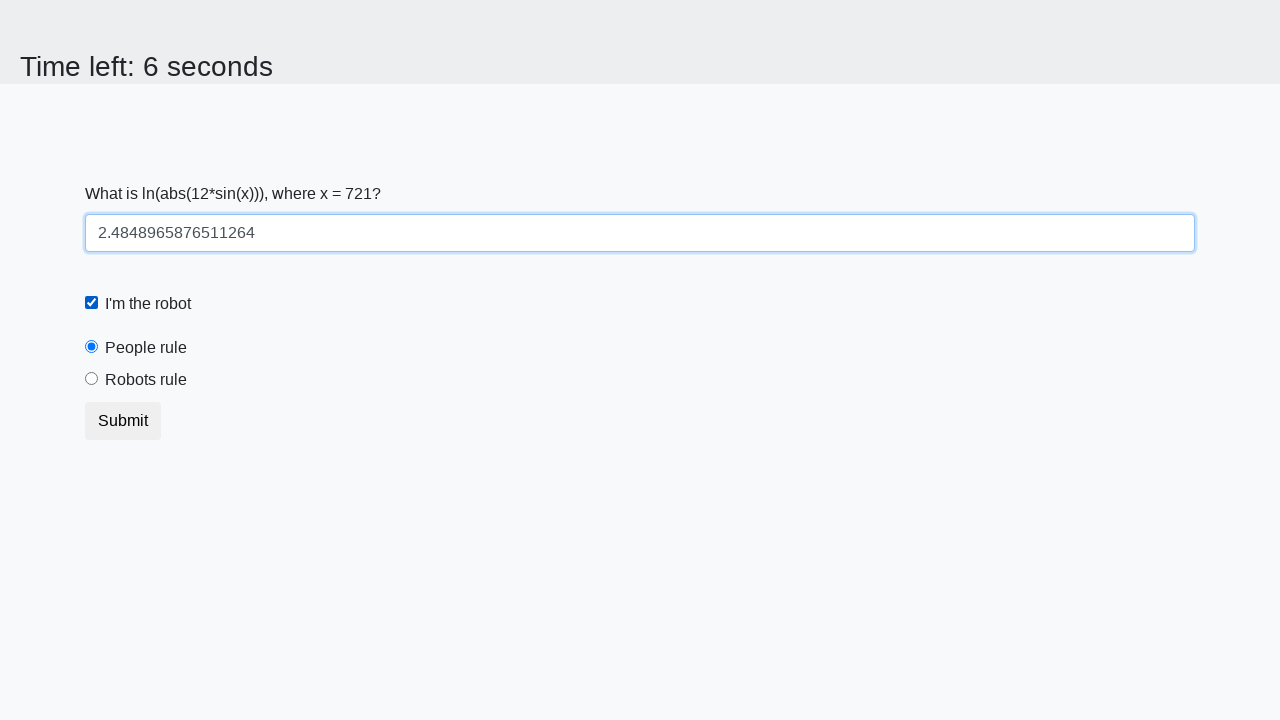

Clicked the robots rule radio button at (92, 379) on #robotsRule
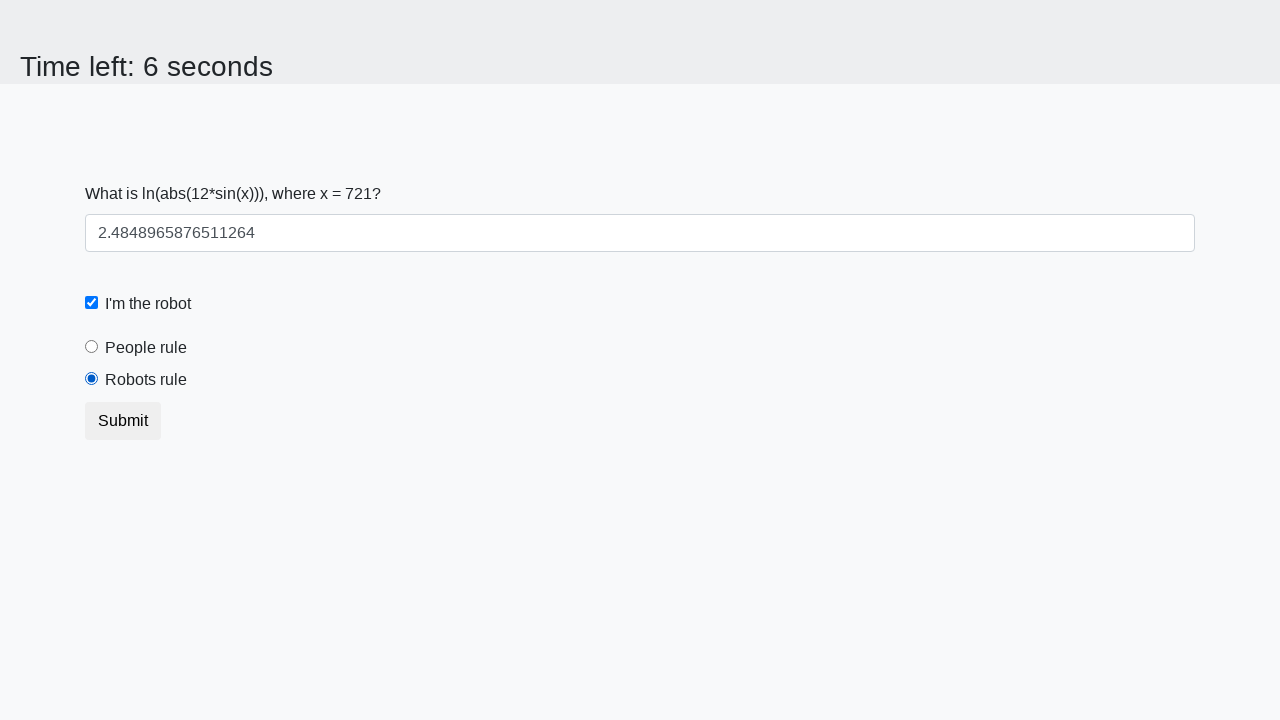

Clicked the submit button to submit the form at (123, 421) on button[type="submit"]
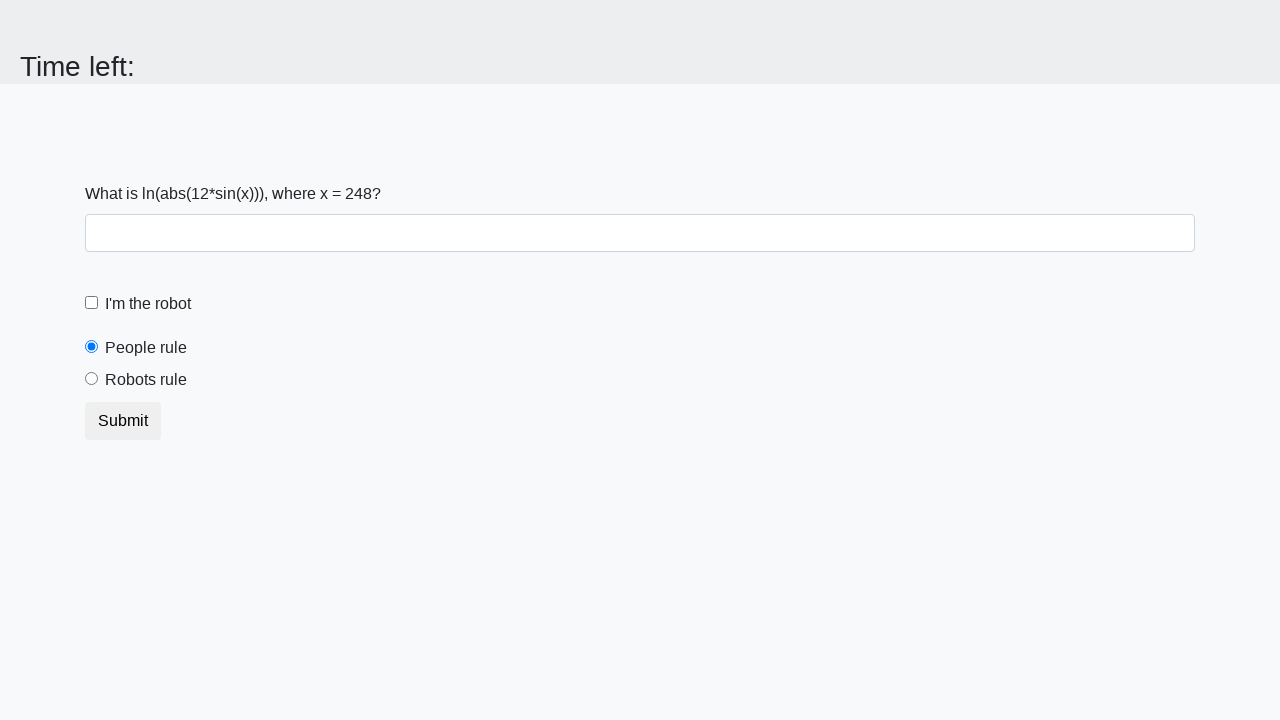

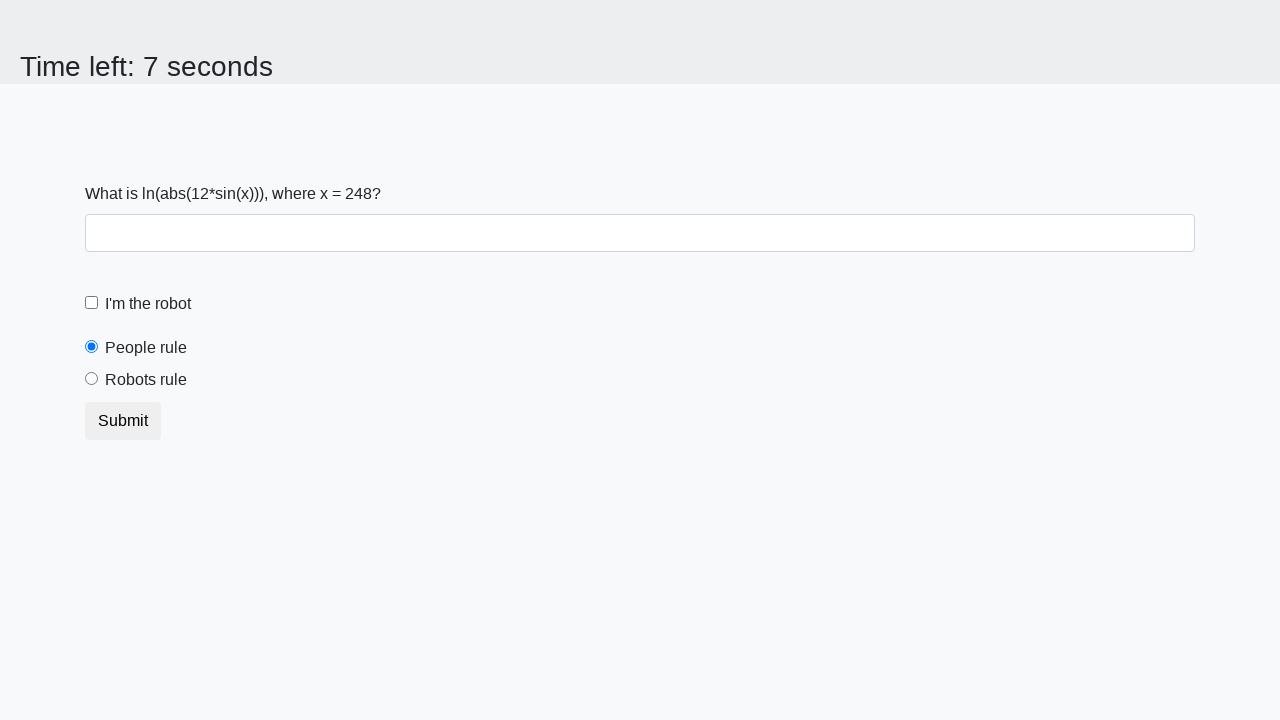